Plays a game of Tic Tac Toe by randomly clicking on available squares until the game ends, waiting for the computer's moves between each player move.

Starting URL: https://playtictactoe.org/

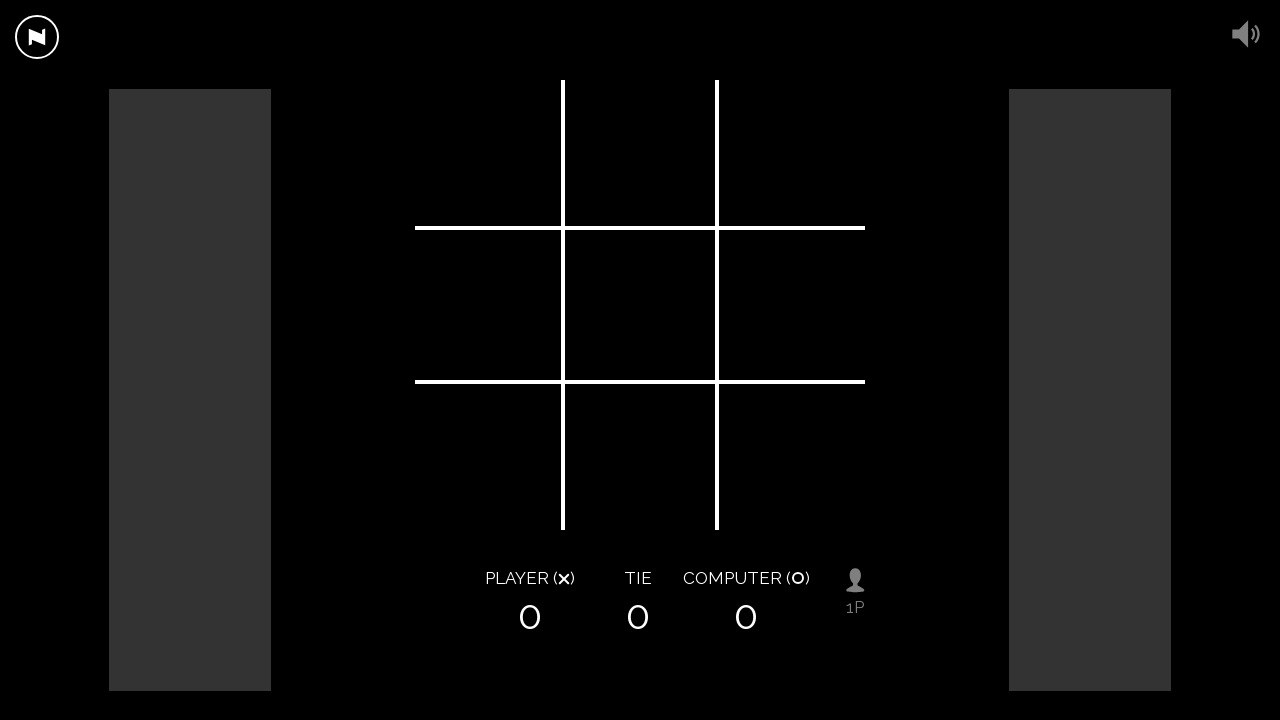

Board selector found
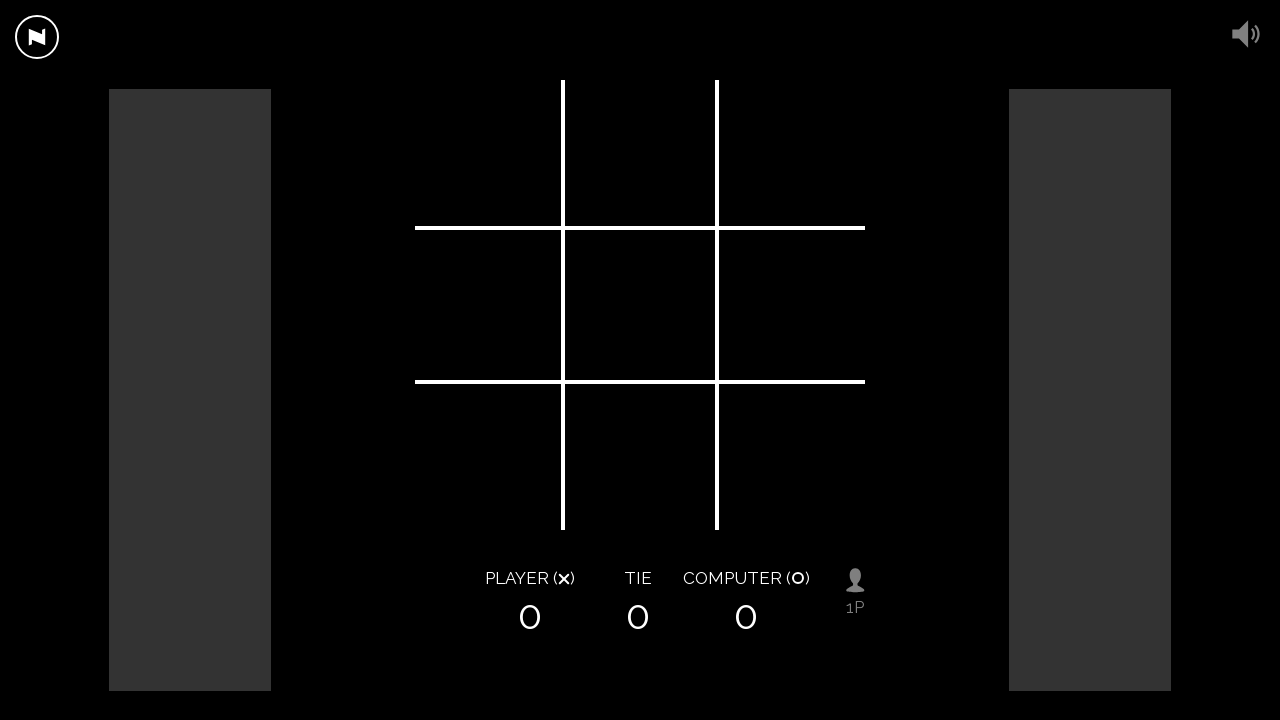

Board squares loaded and attached
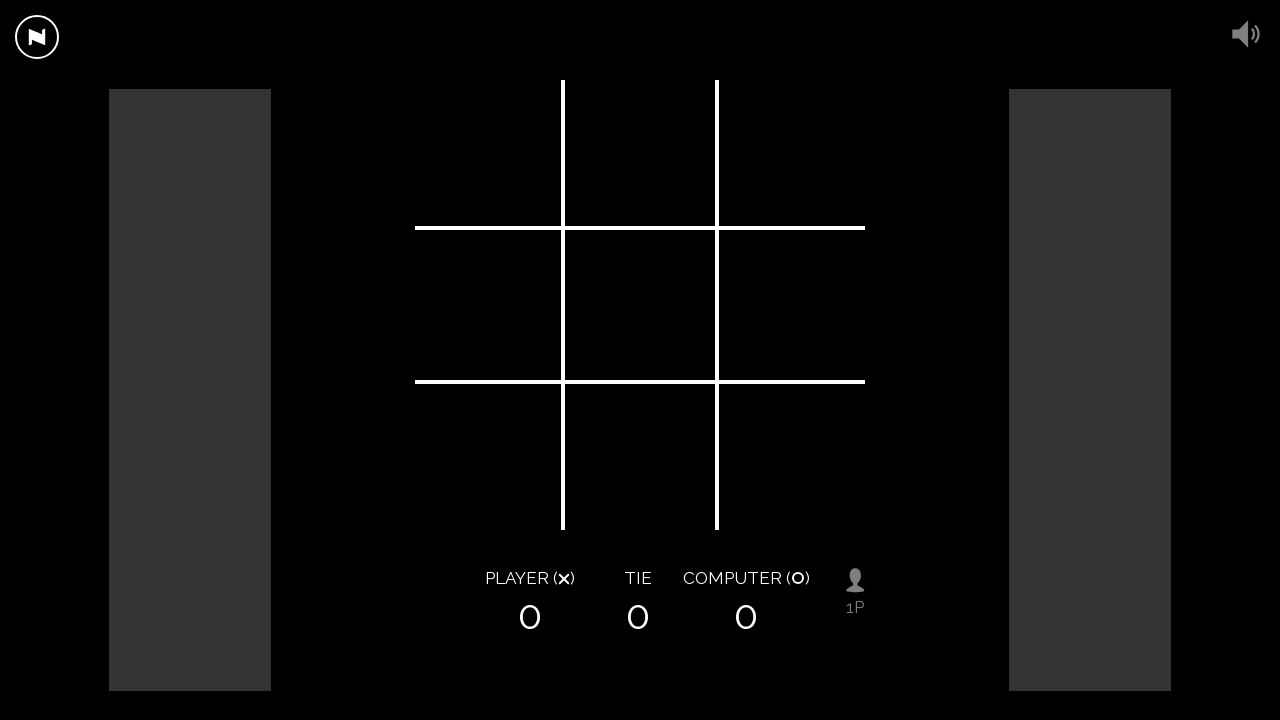

Waited for computer moves to reach 0
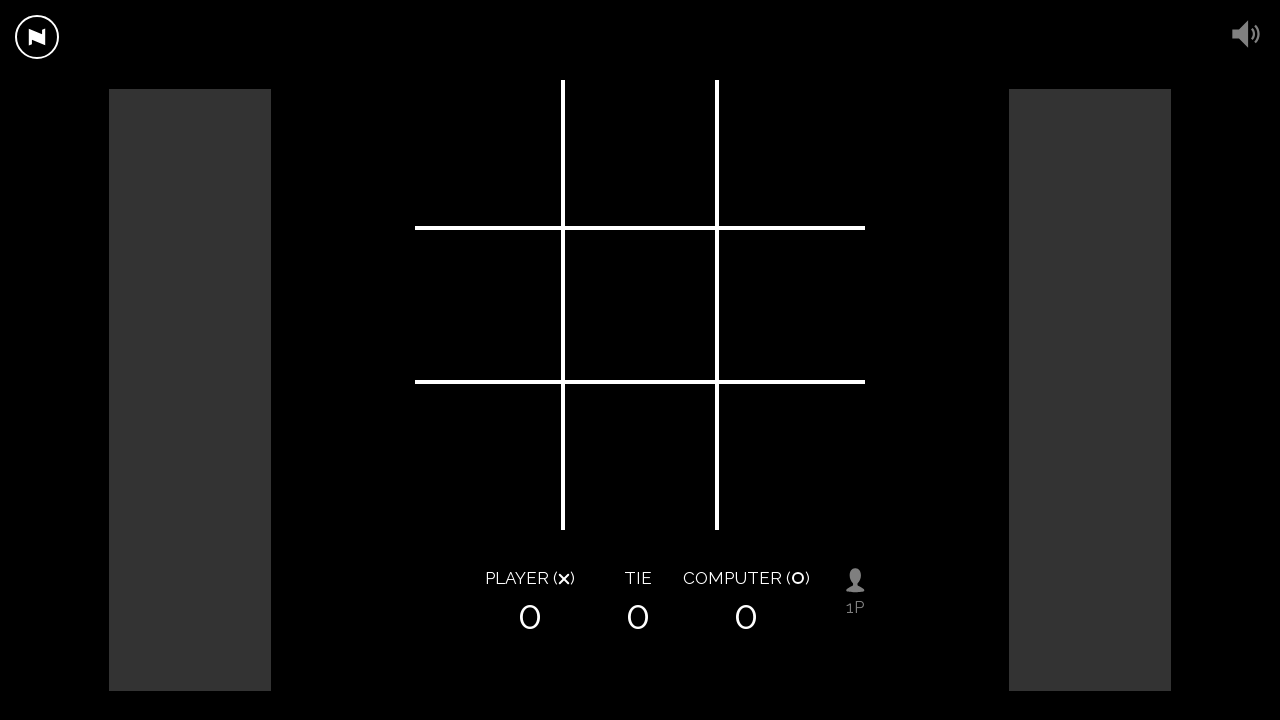

Waited for player moves to reach 0
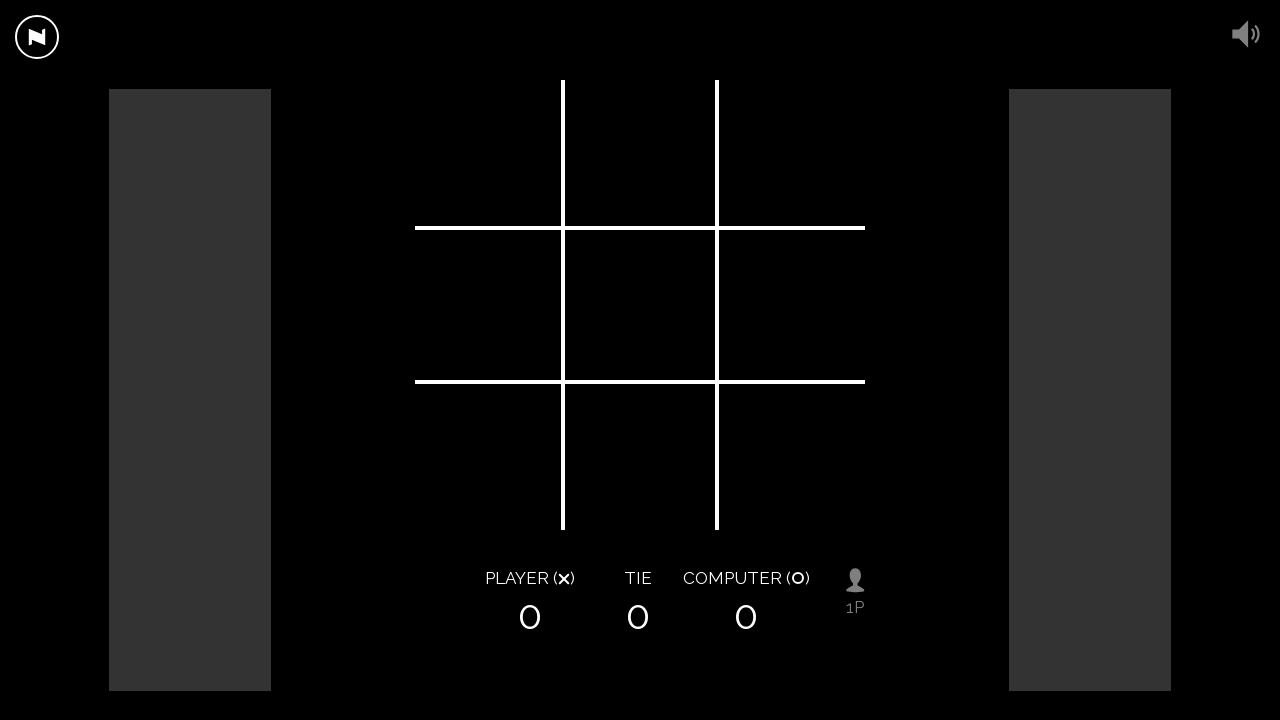

Clicked a random available square
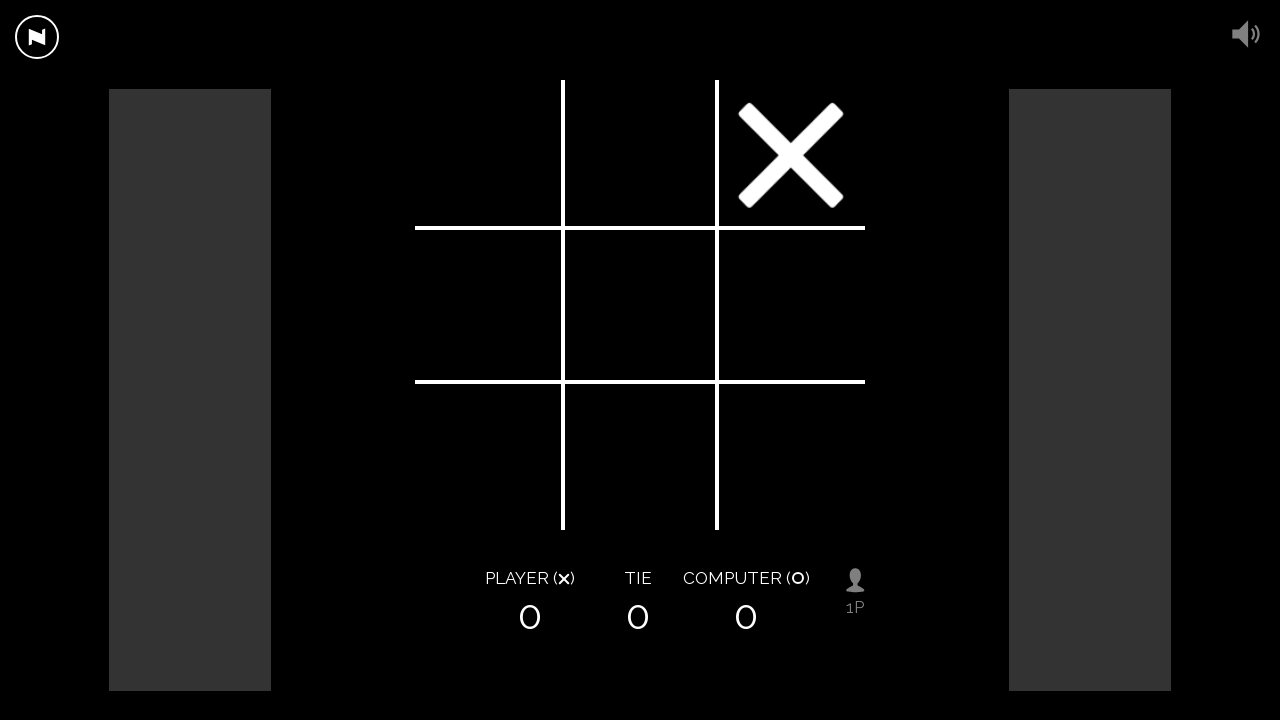

Player move registered, total player moves: 1
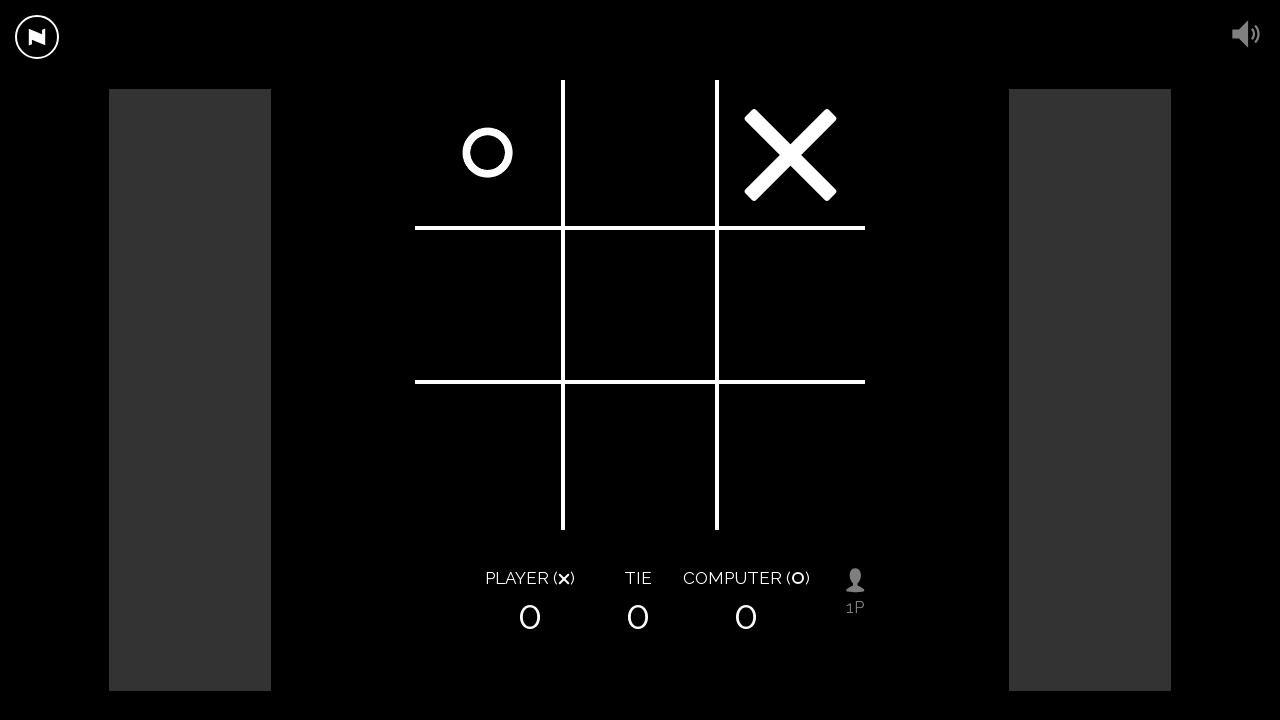

Waited 500ms for computer to move
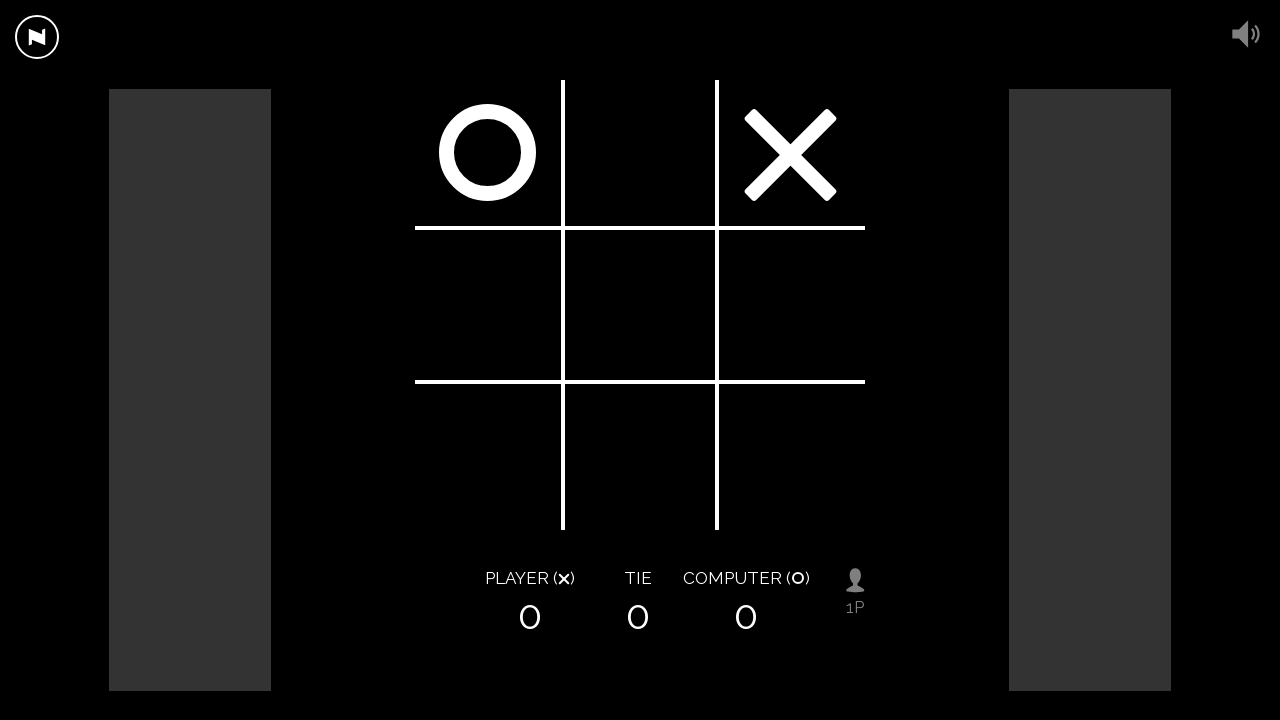

Waited for computer moves to reach 1
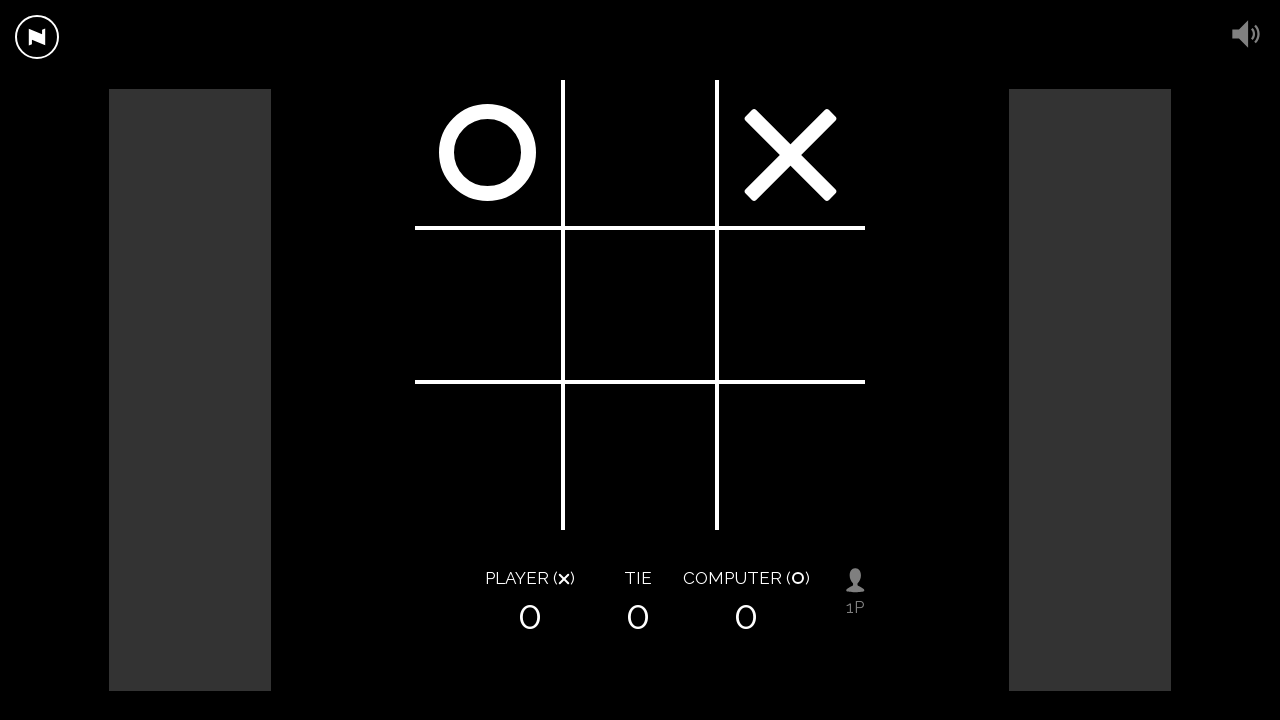

Waited for player moves to reach 1
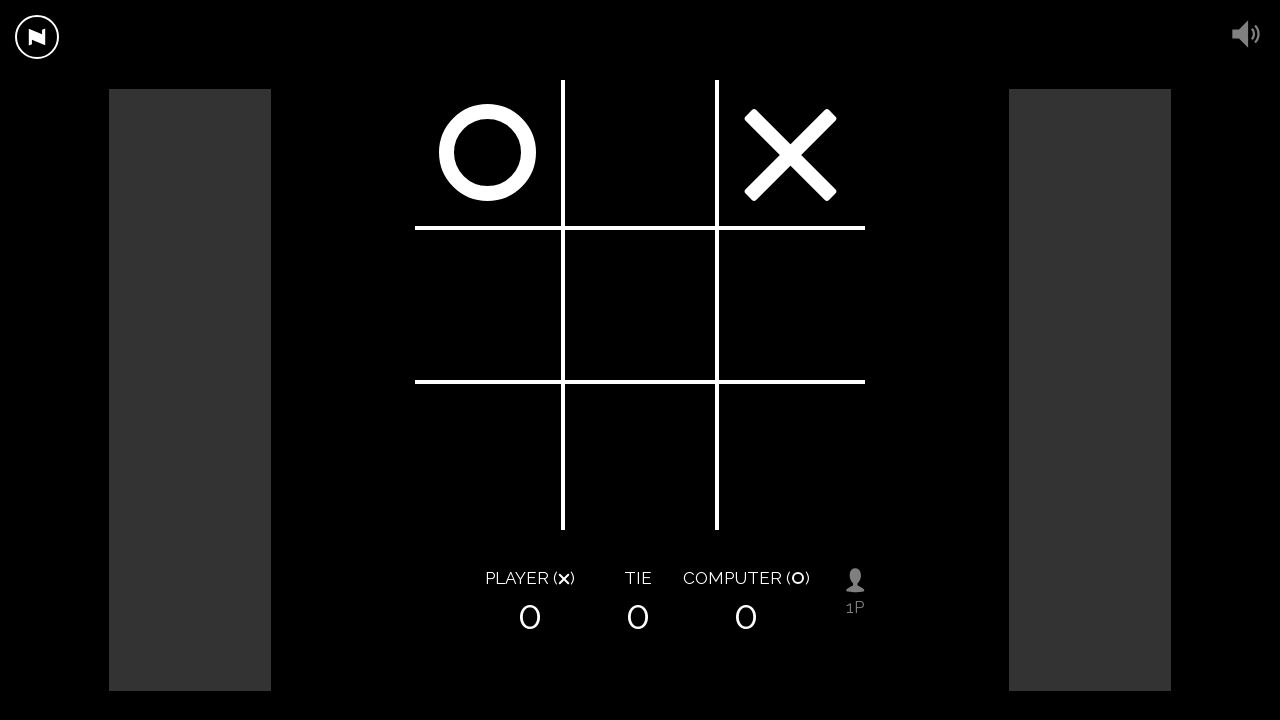

Clicked a random available square
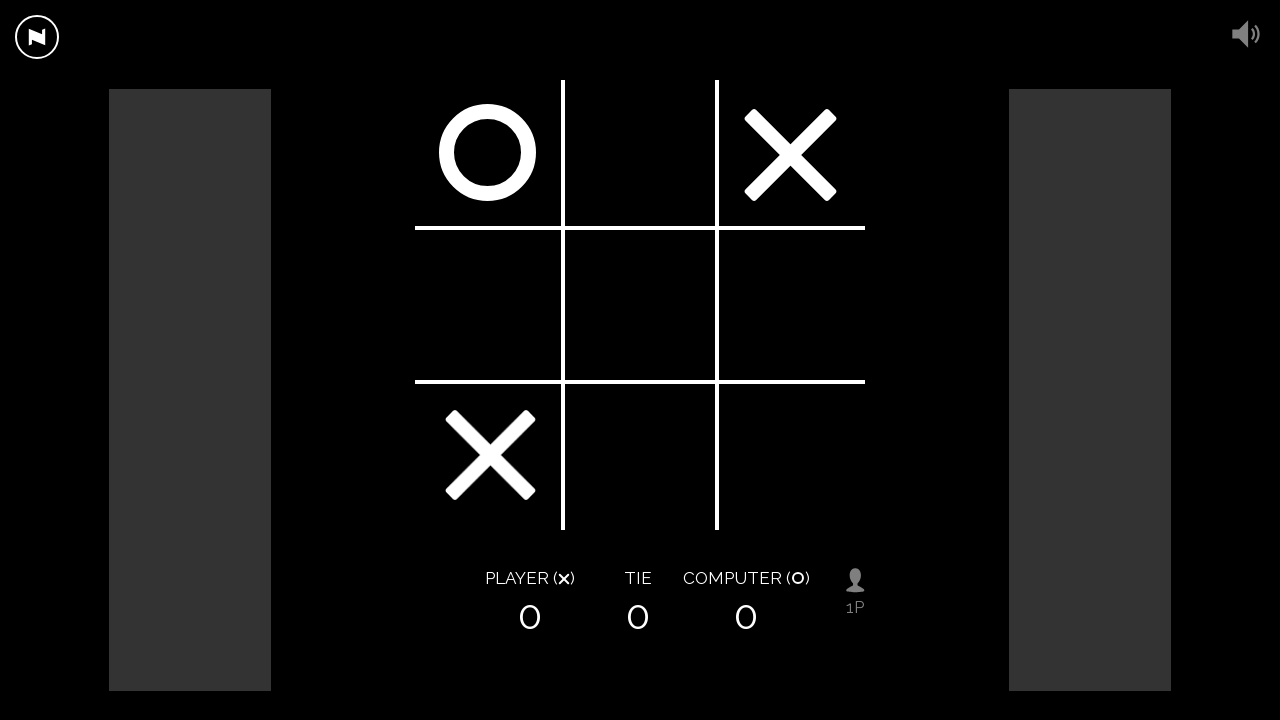

Player move registered, total player moves: 2
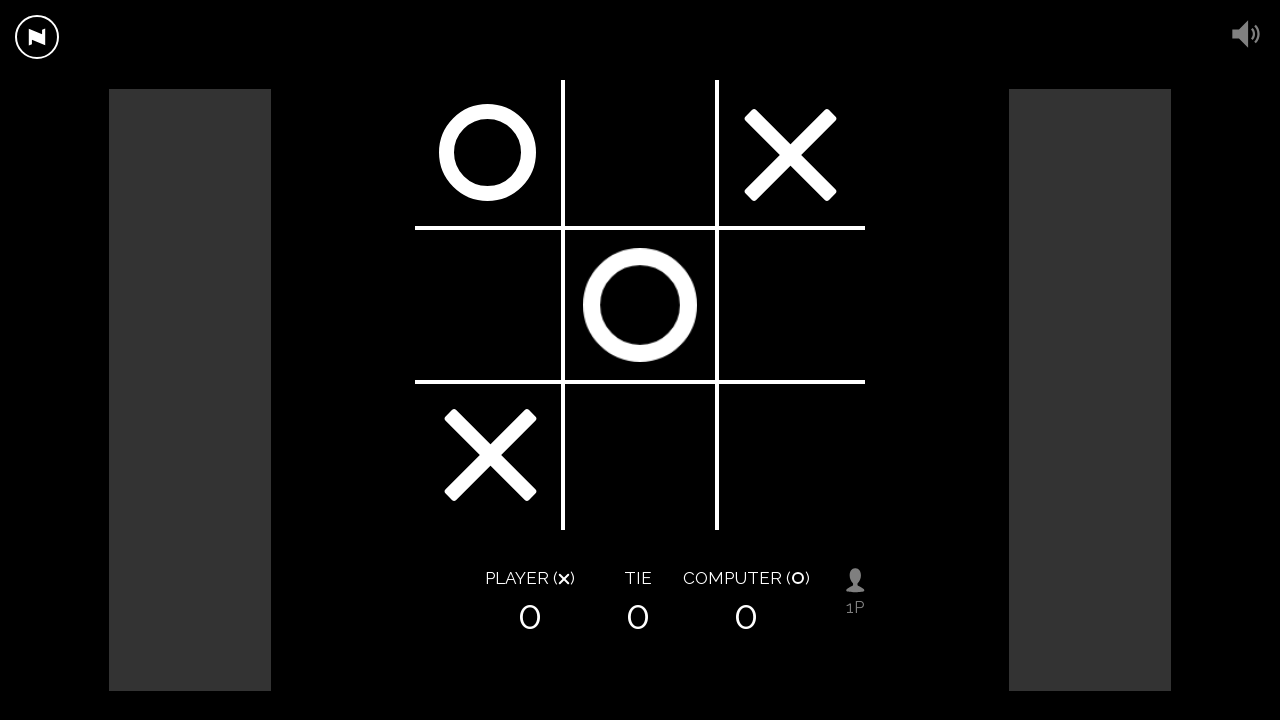

Waited 500ms for computer to move
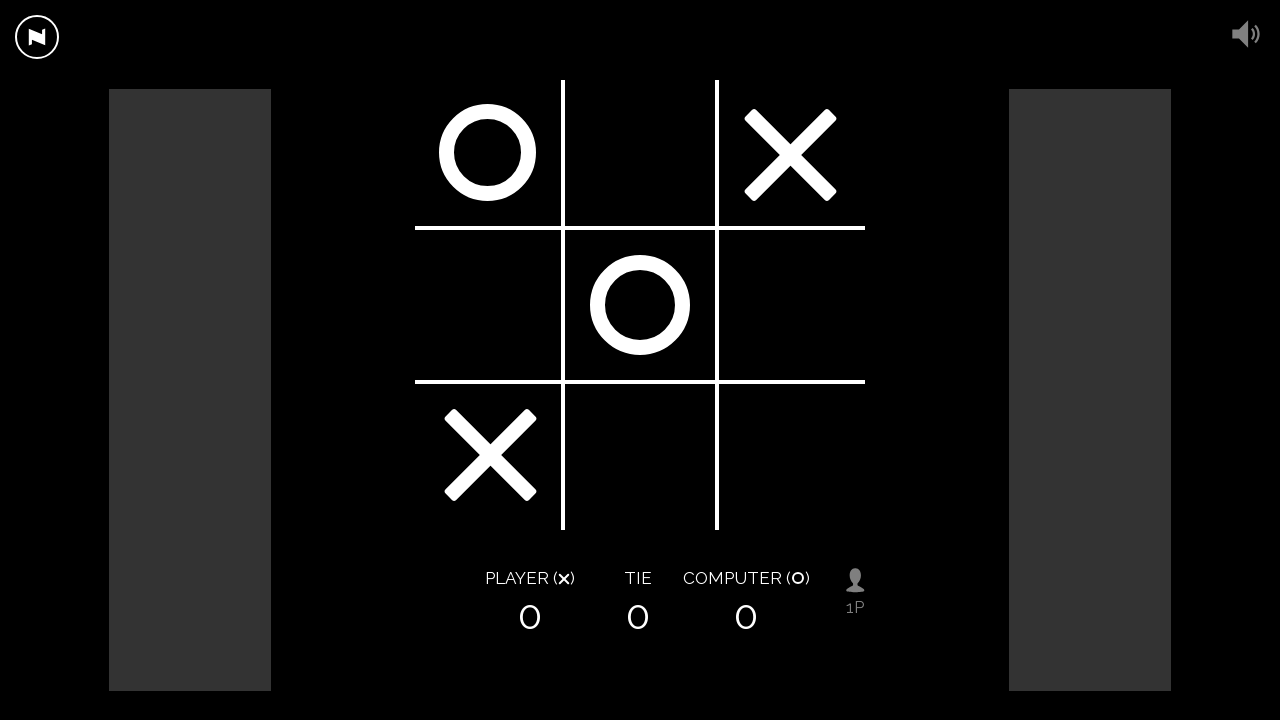

Waited for computer moves to reach 2
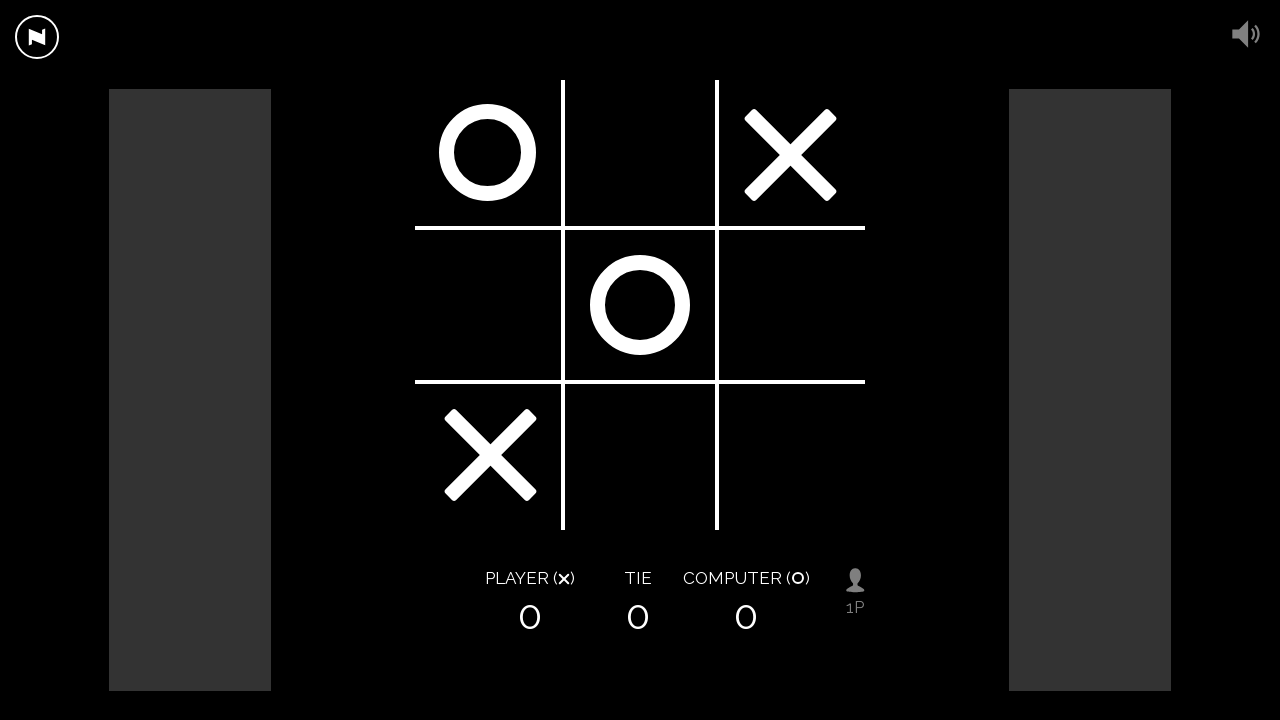

Waited for player moves to reach 2
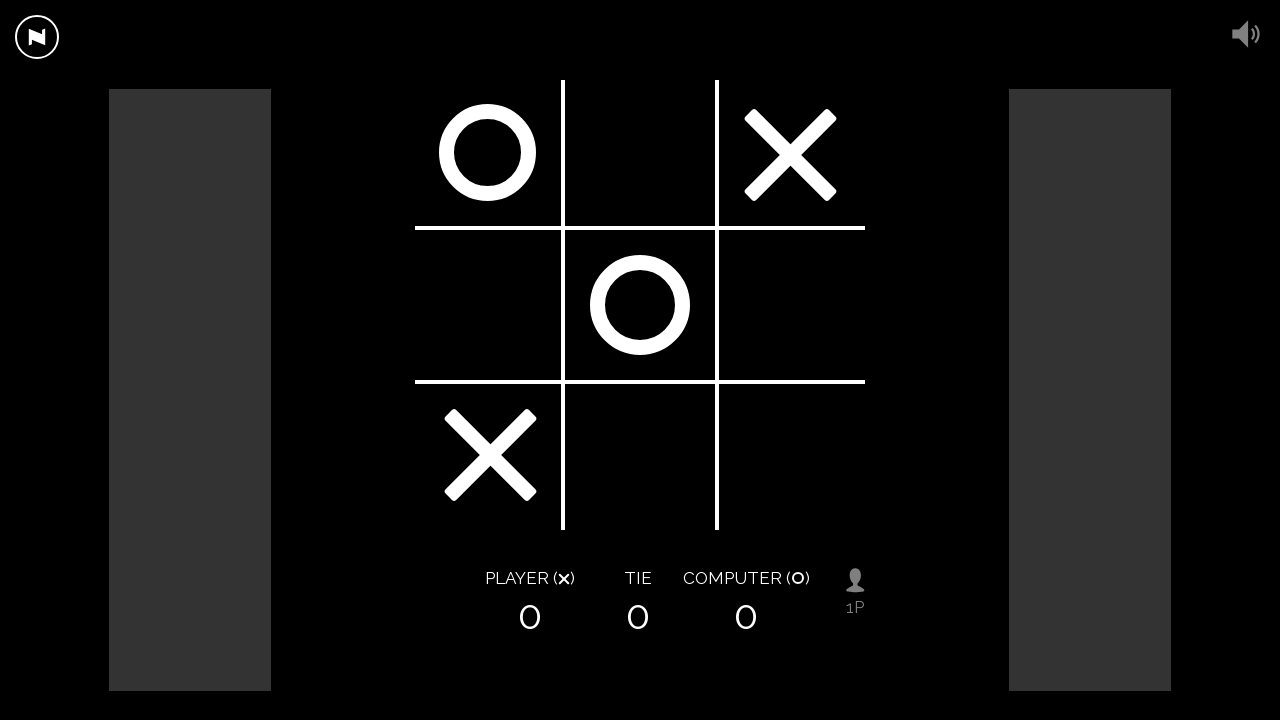

Clicked a random available square
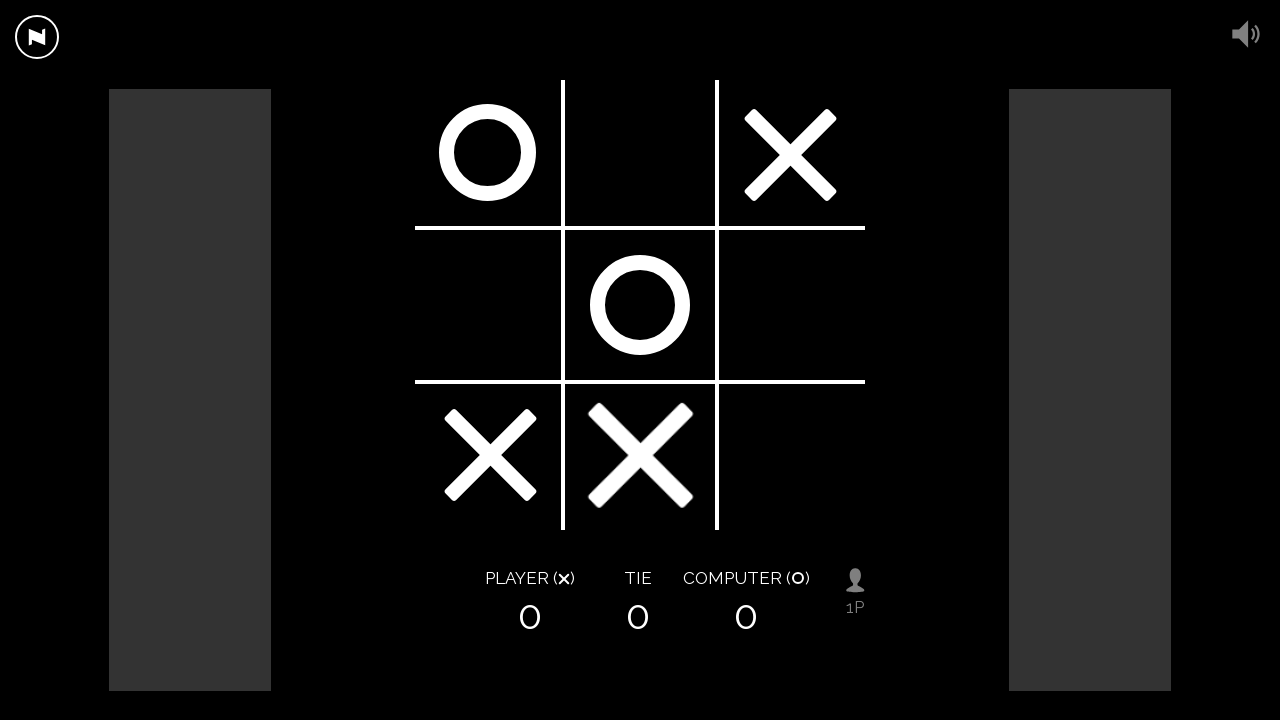

Player move registered, total player moves: 3
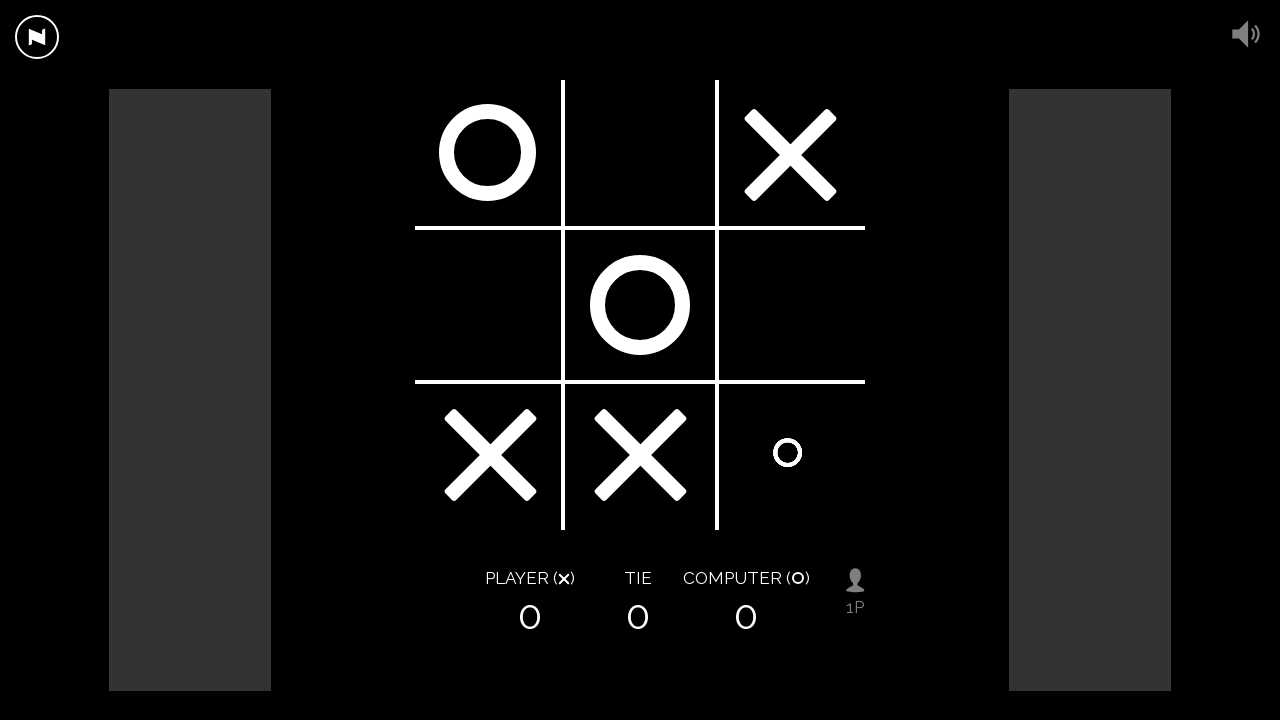

Waited 500ms for computer to move
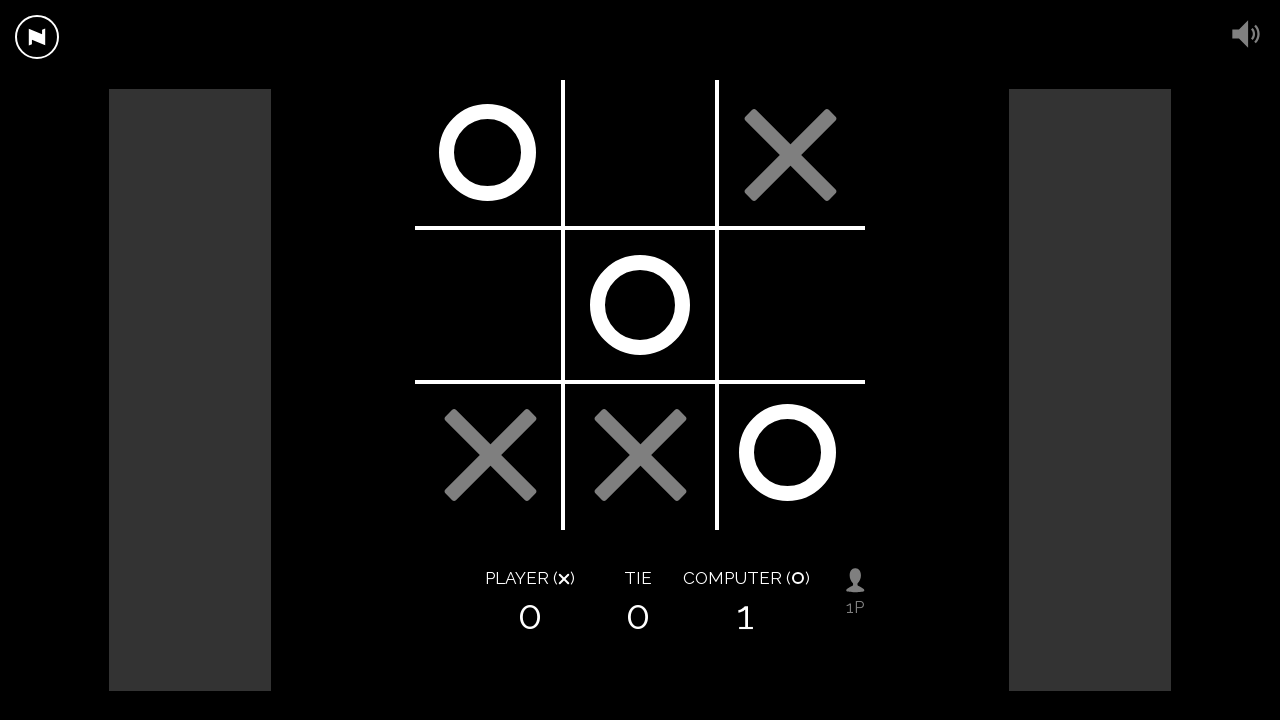

Game over score element appeared
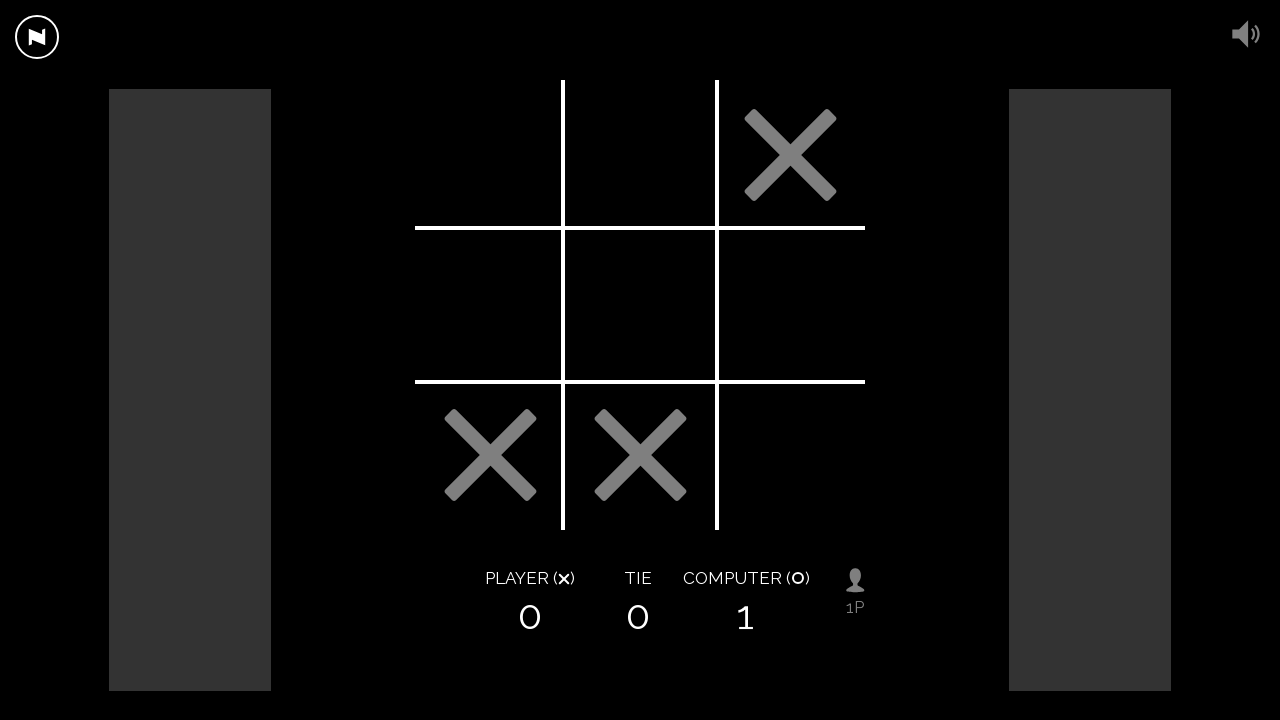

Restart button became visible
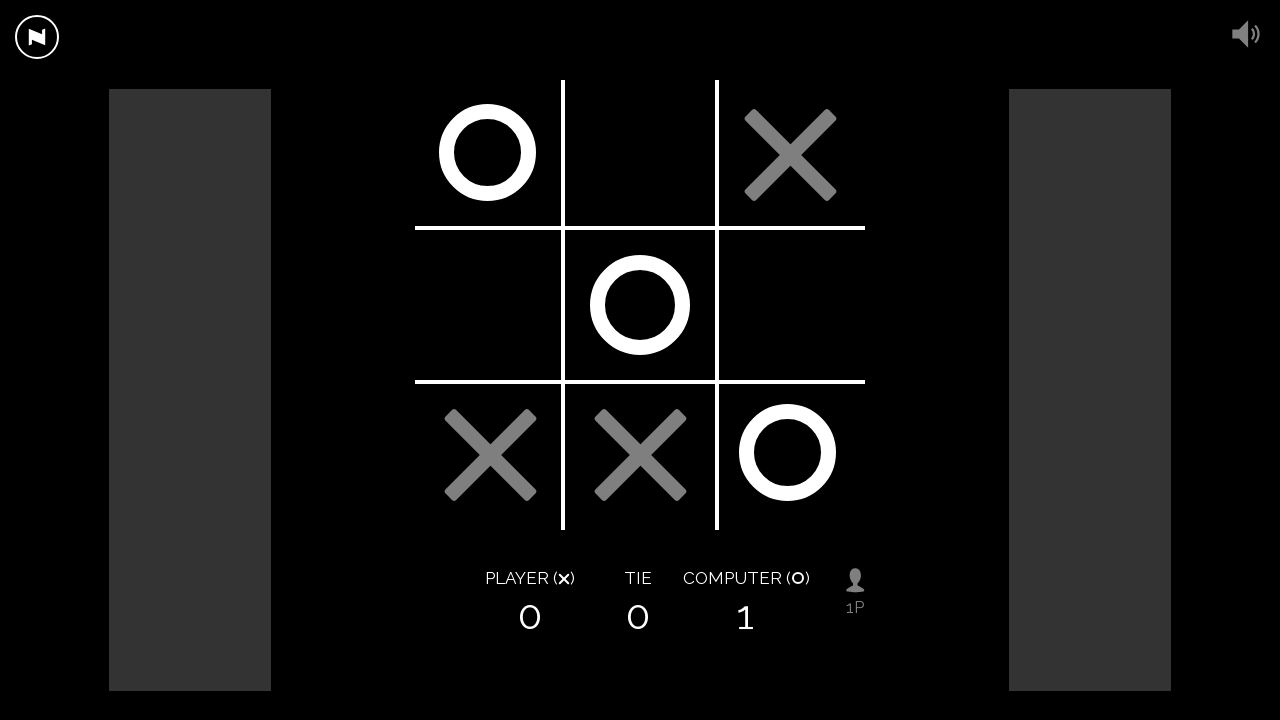

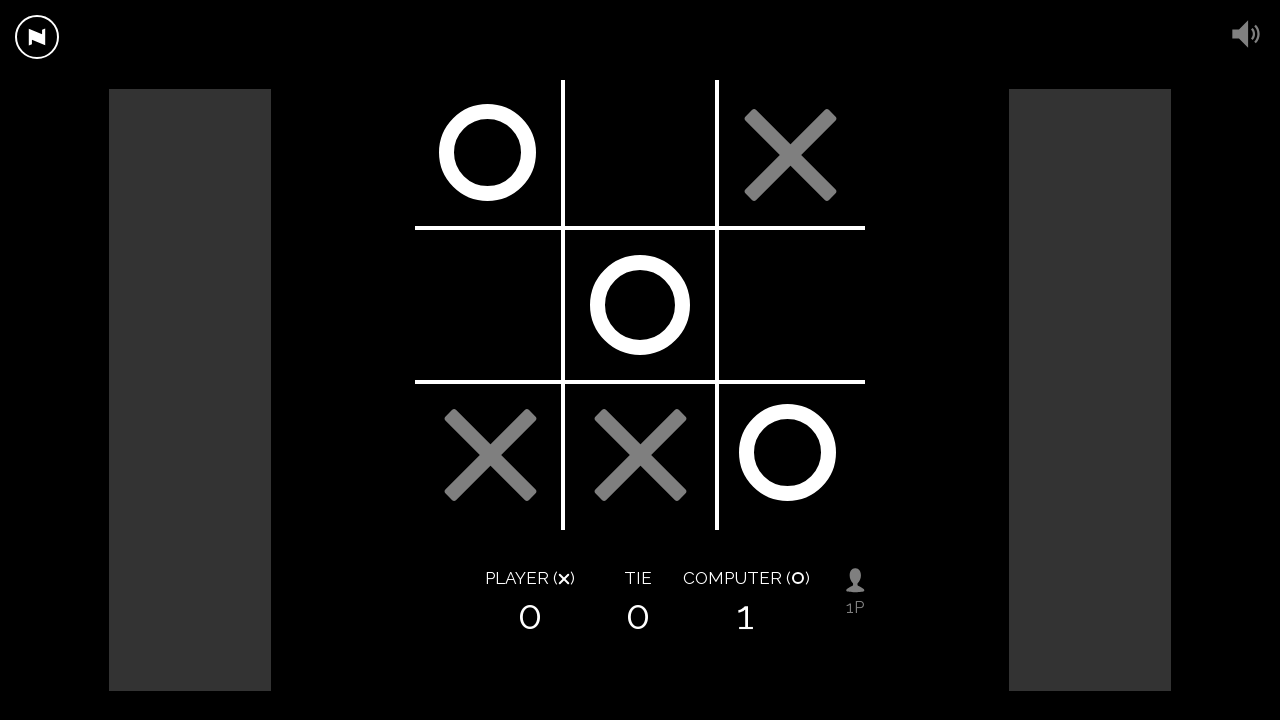